Tests window switching using a helper method abstraction, verifying page titles when navigating between multiple windows.

Starting URL: https://the-internet.herokuapp.com/windows

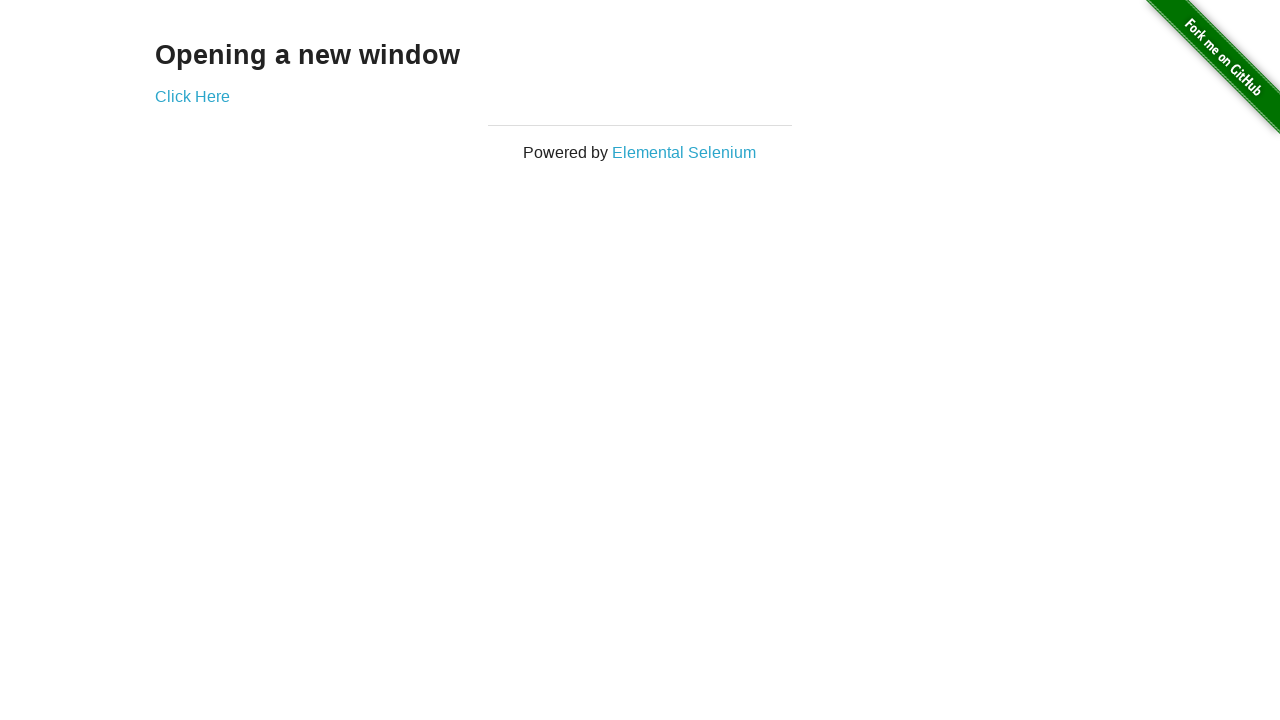

Retrieved heading text from first page
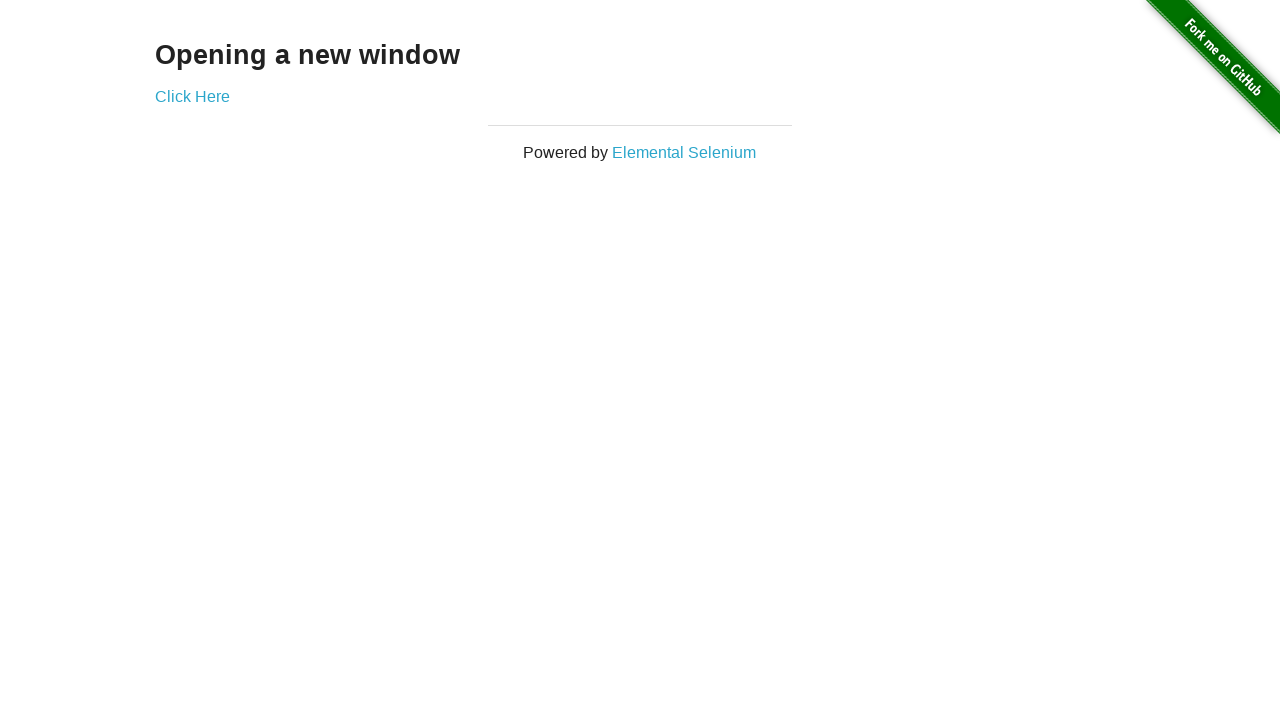

Verified heading text is 'Opening a new window'
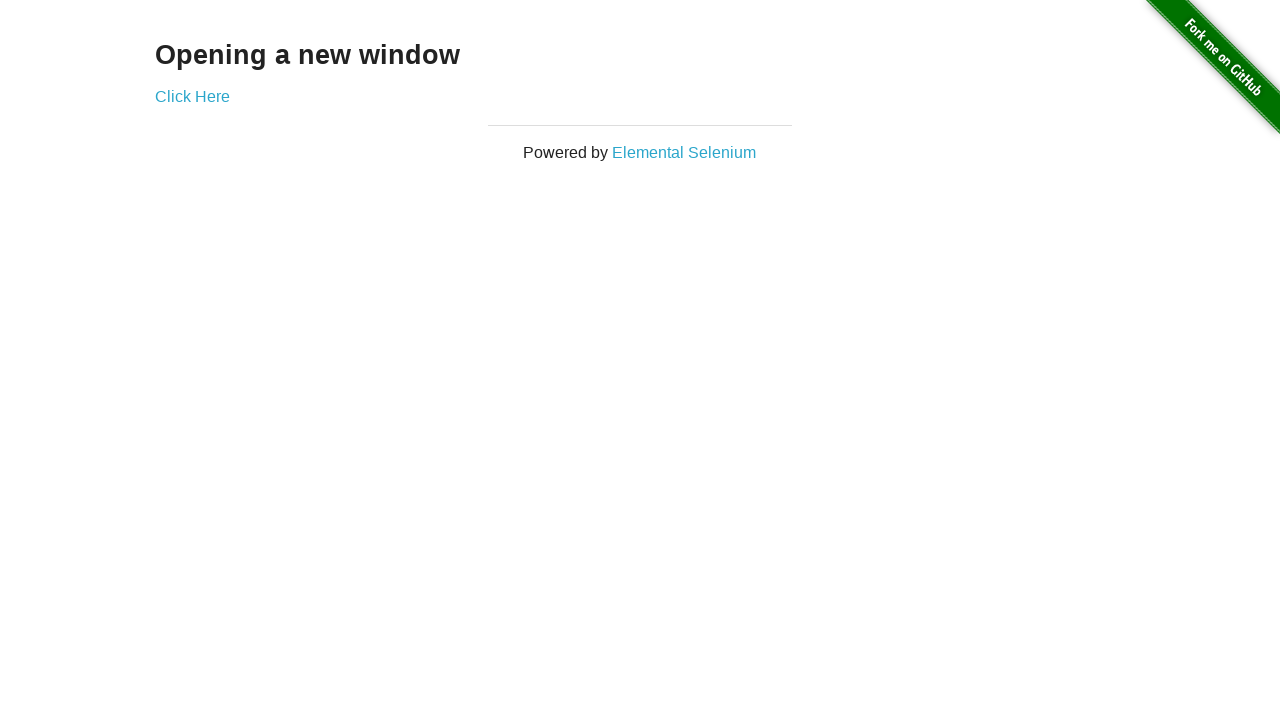

Verified first page title is 'The Internet'
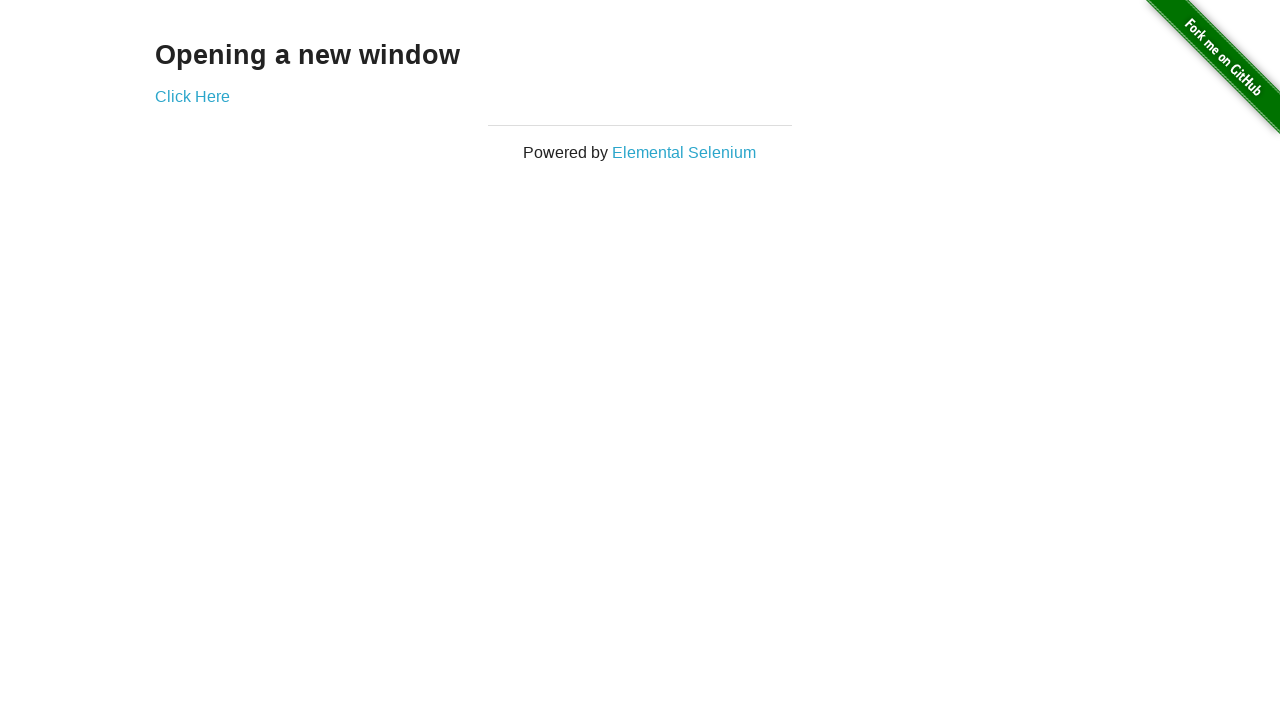

Clicked 'Click Here' button to open new window at (192, 96) on (//a)[2]
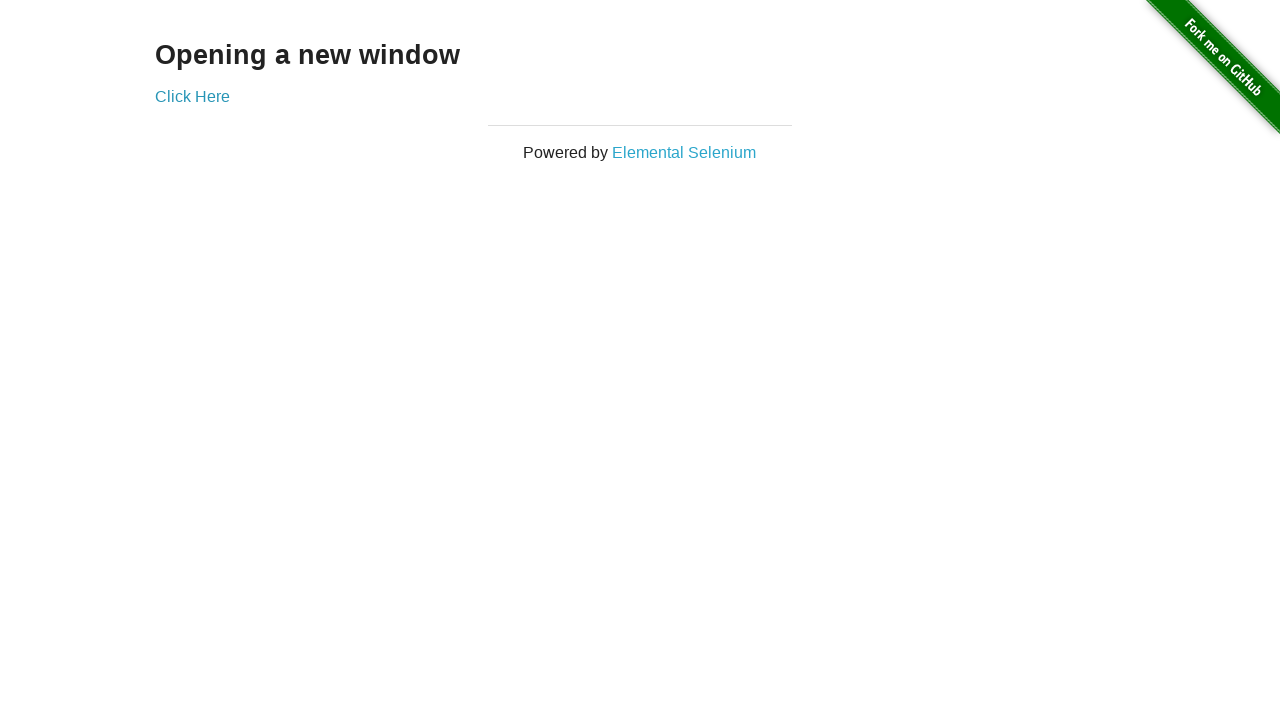

New window opened and page load state completed
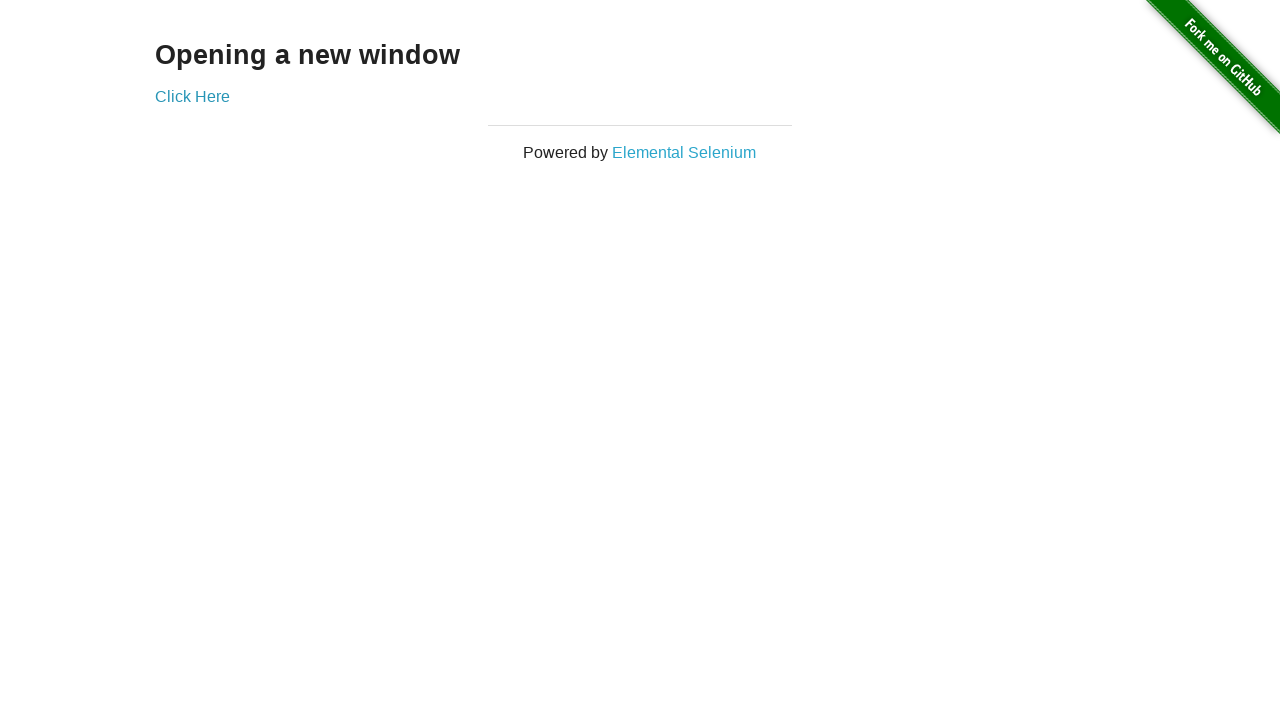

Verified second page title is 'New Window'
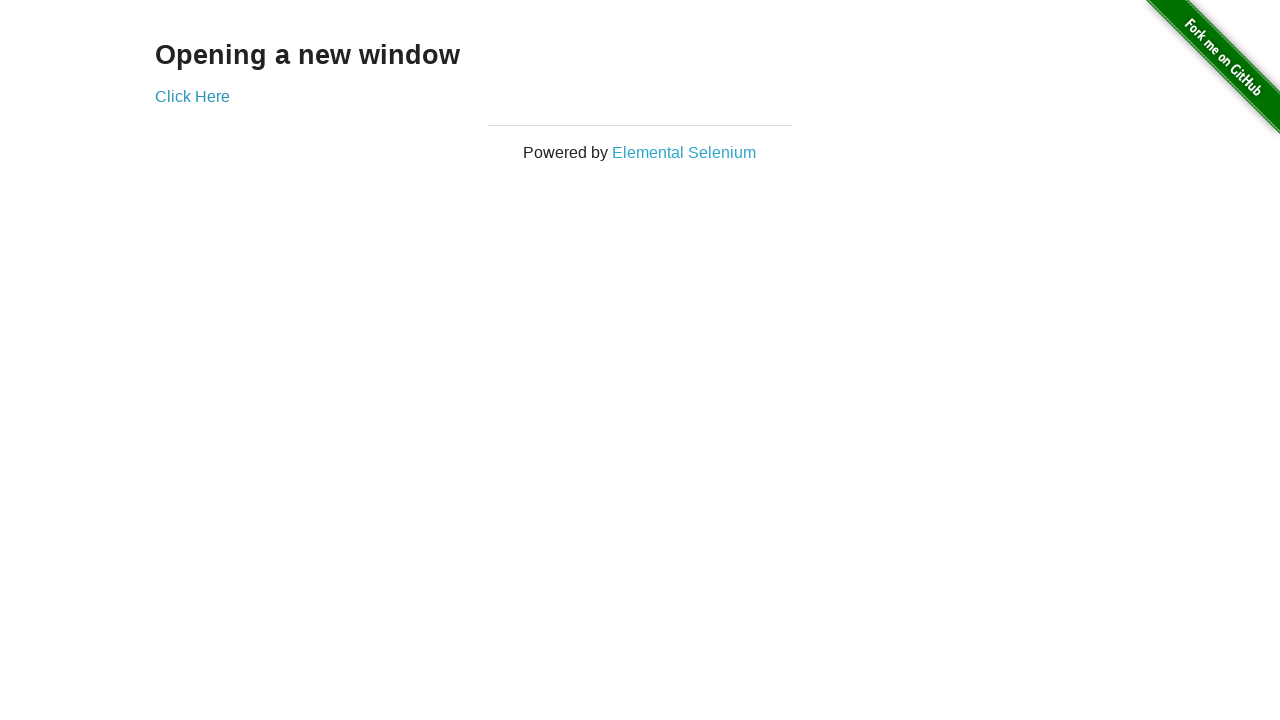

Switched back to first page
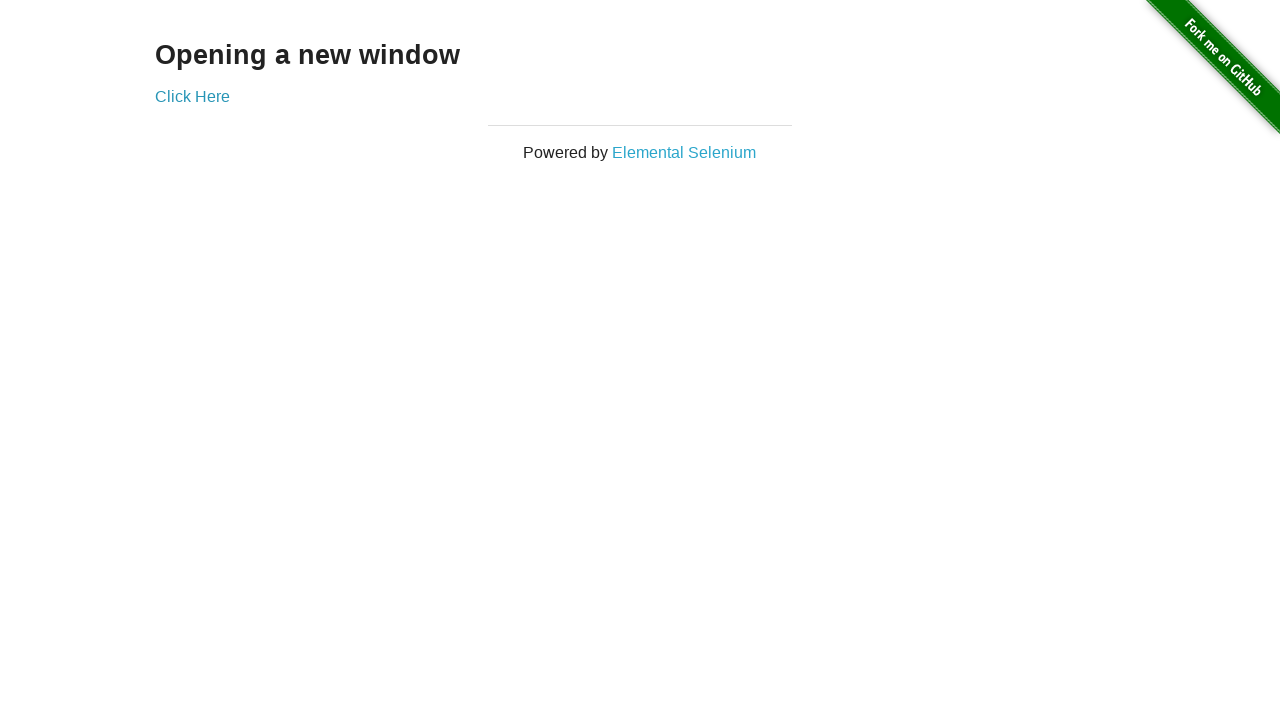

Verified first page title is 'The Internet' after switch
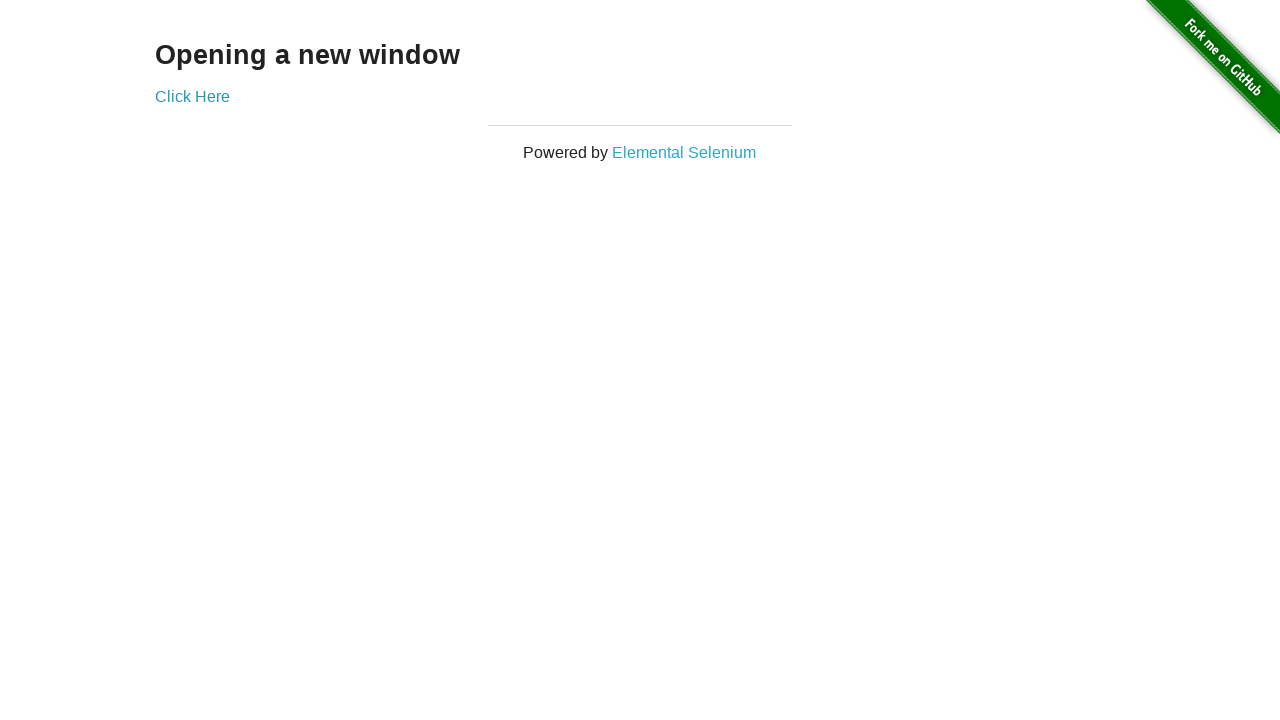

Switched to second page again
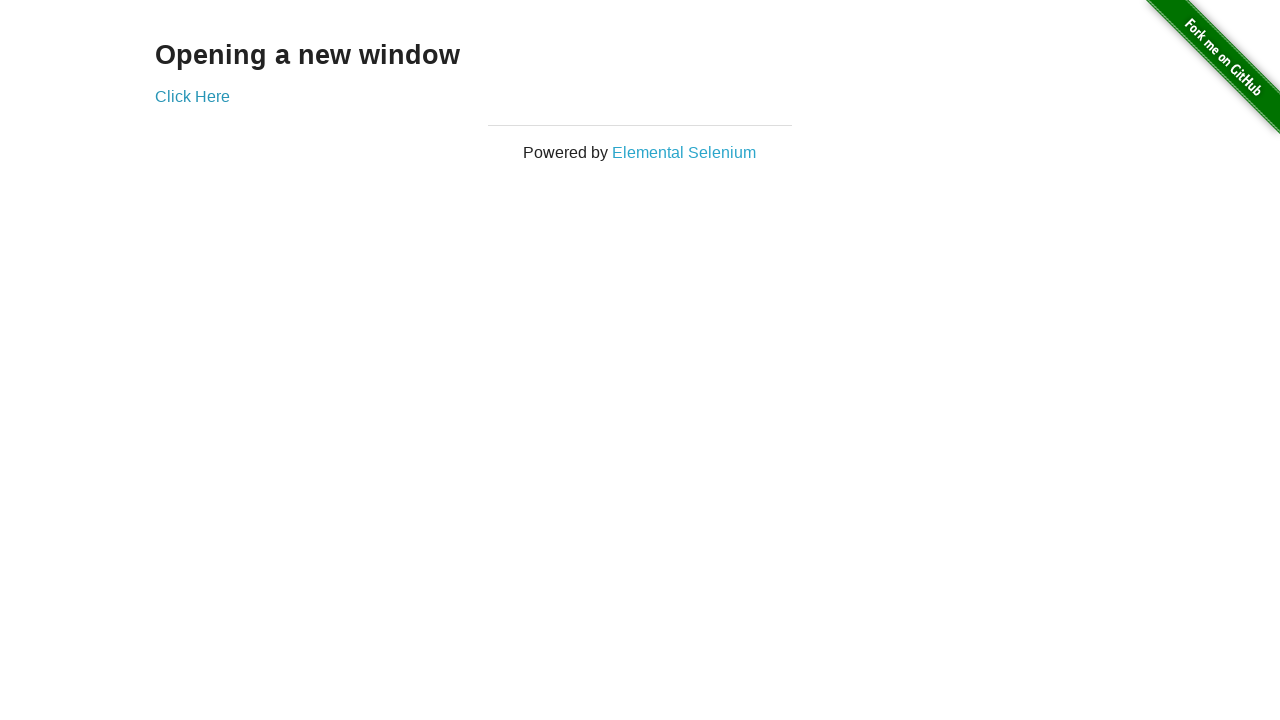

Switched back to first page
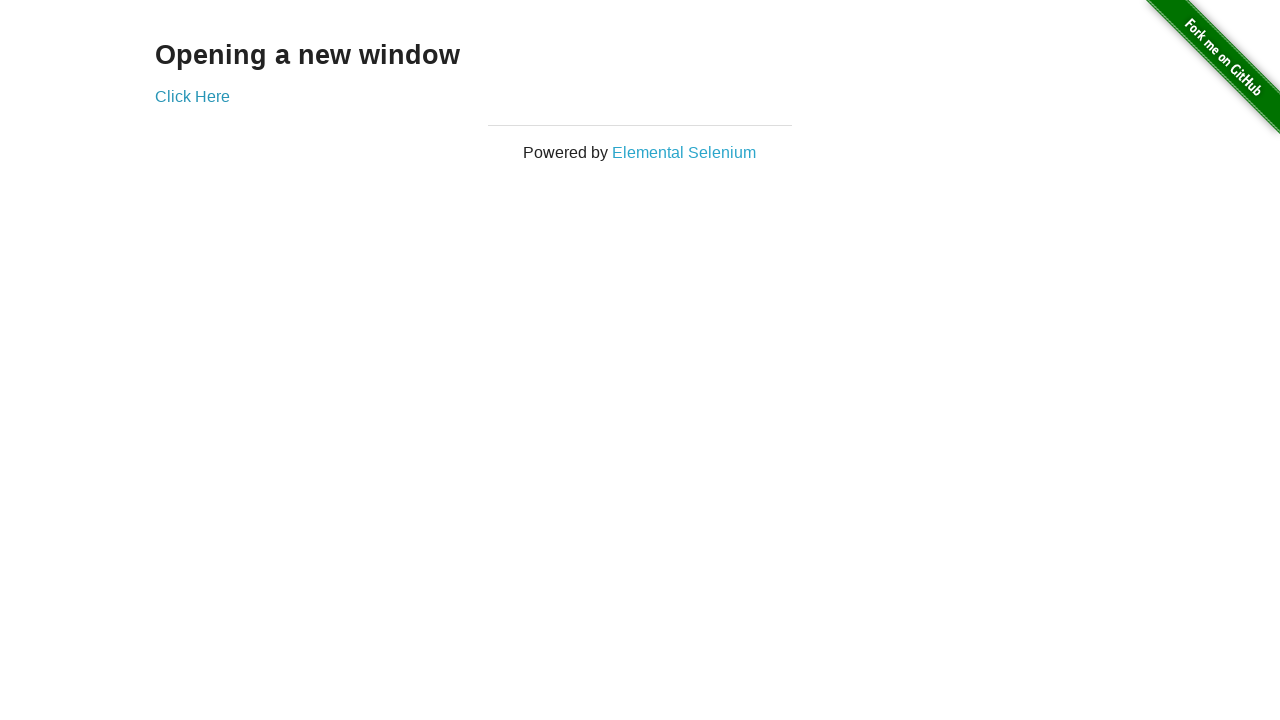

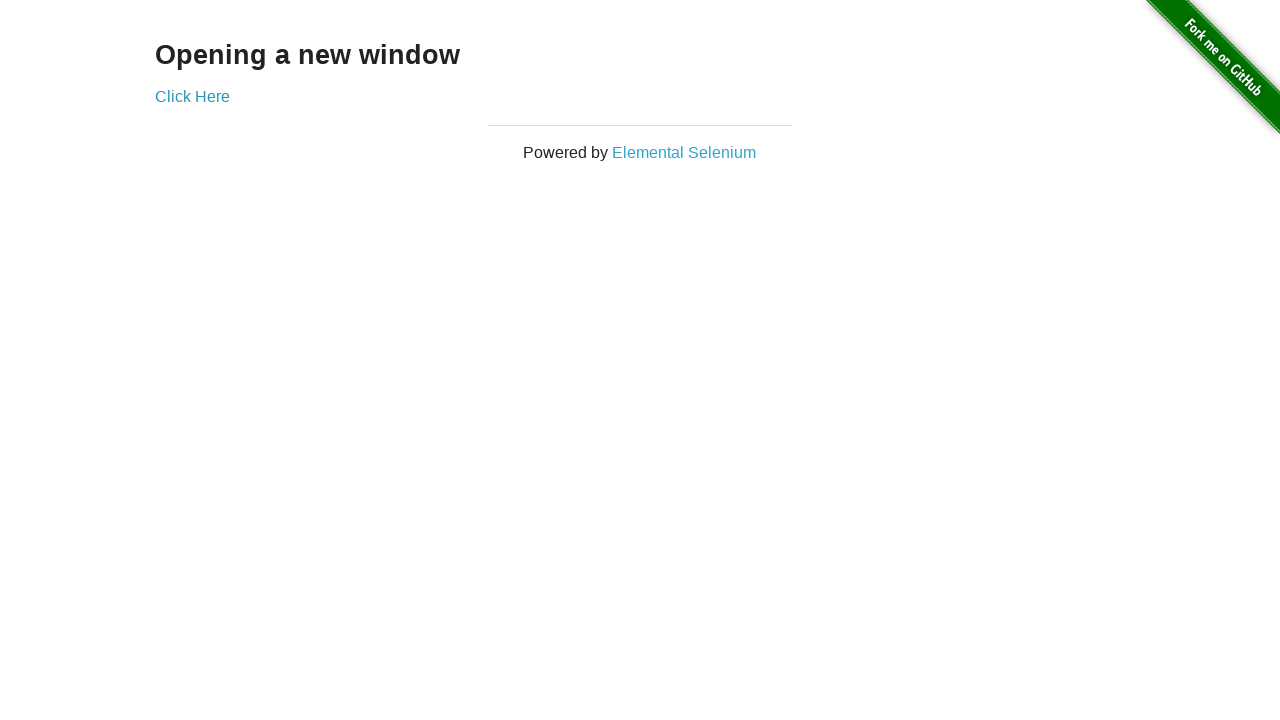